Tests drag and drop functionality by dragging an element and dropping it onto a target droppable area on the jQuery UI demo page

Starting URL: https://jqueryui.com/droppable/

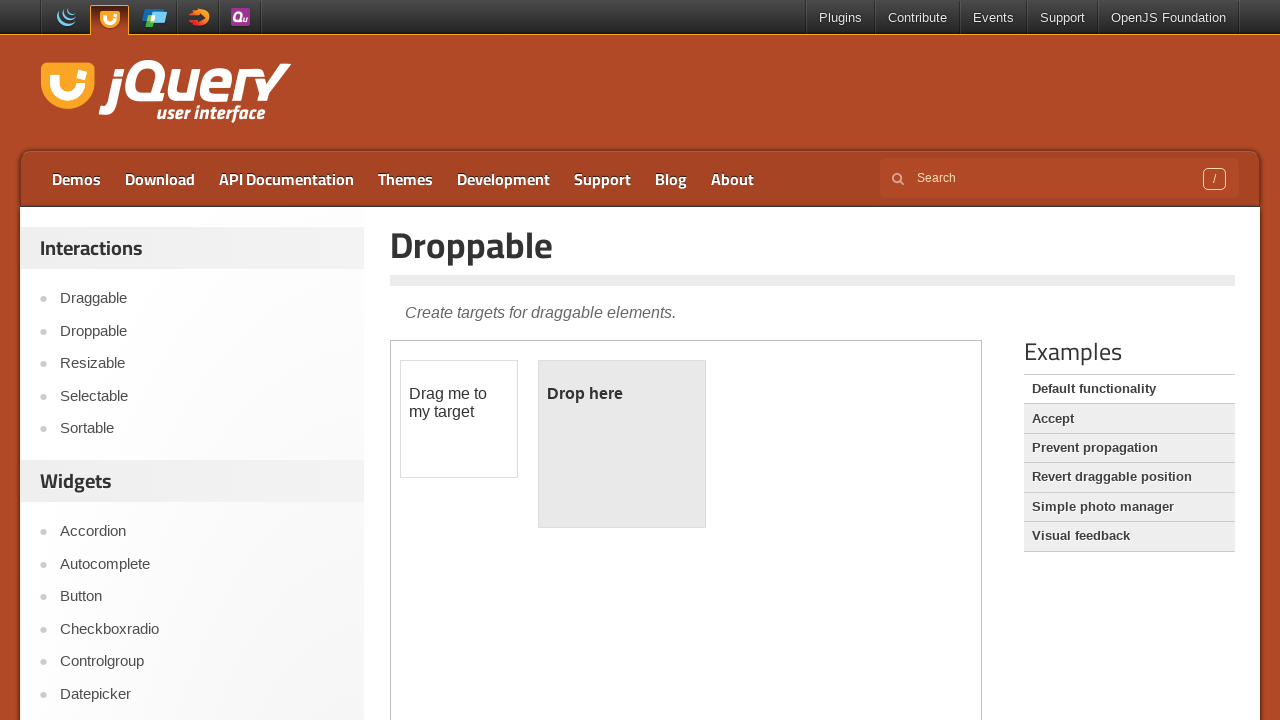

Located the iframe containing the drag and drop demo
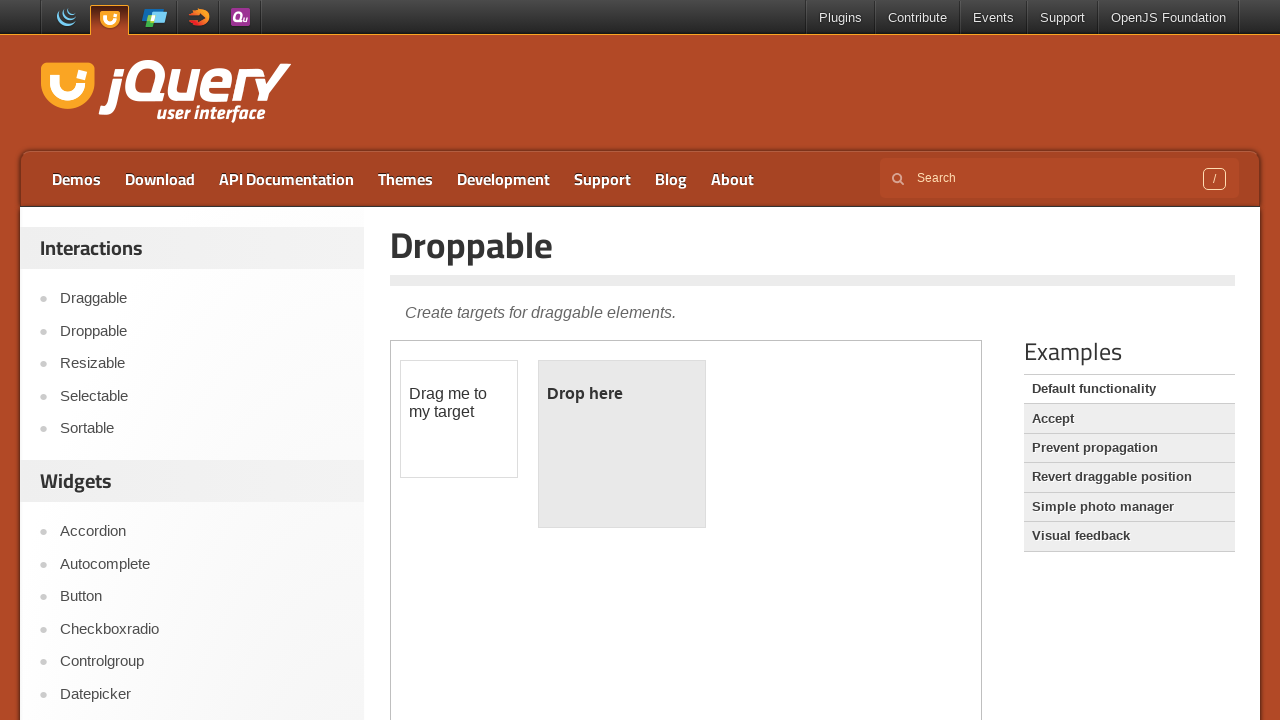

Located the draggable element (#draggable) within the iframe
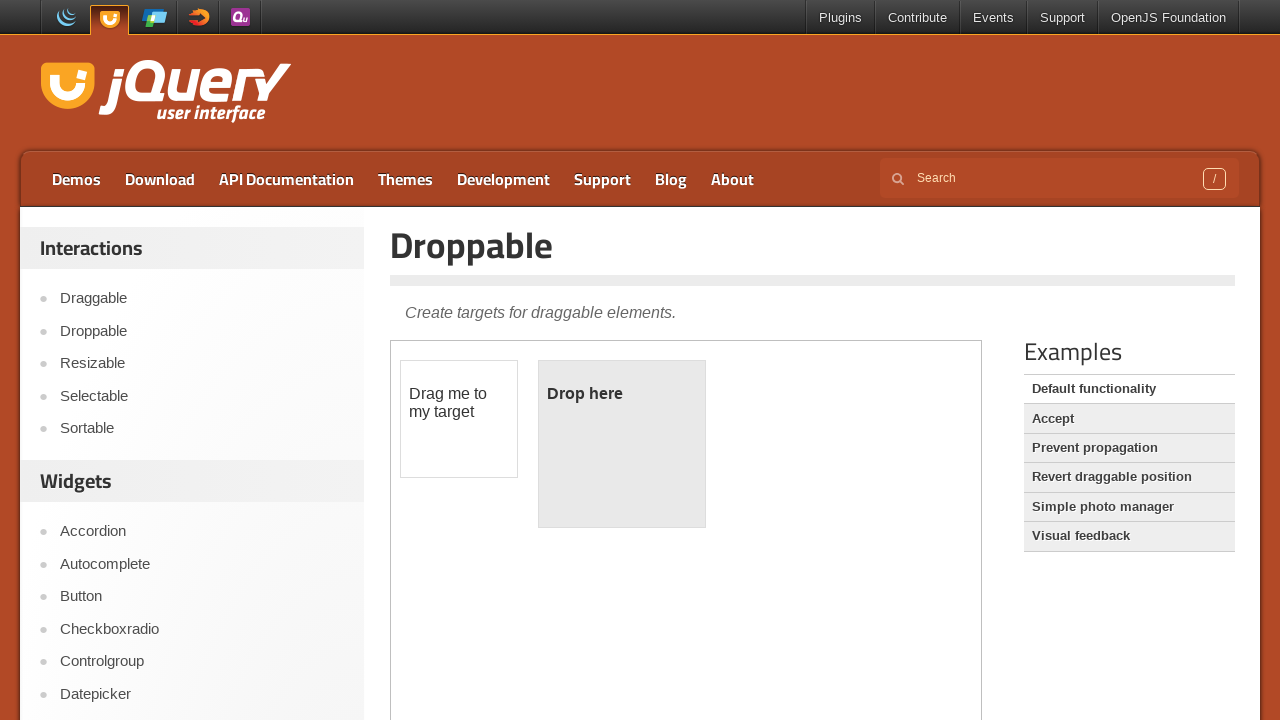

Located the droppable target element (#droppable) within the iframe
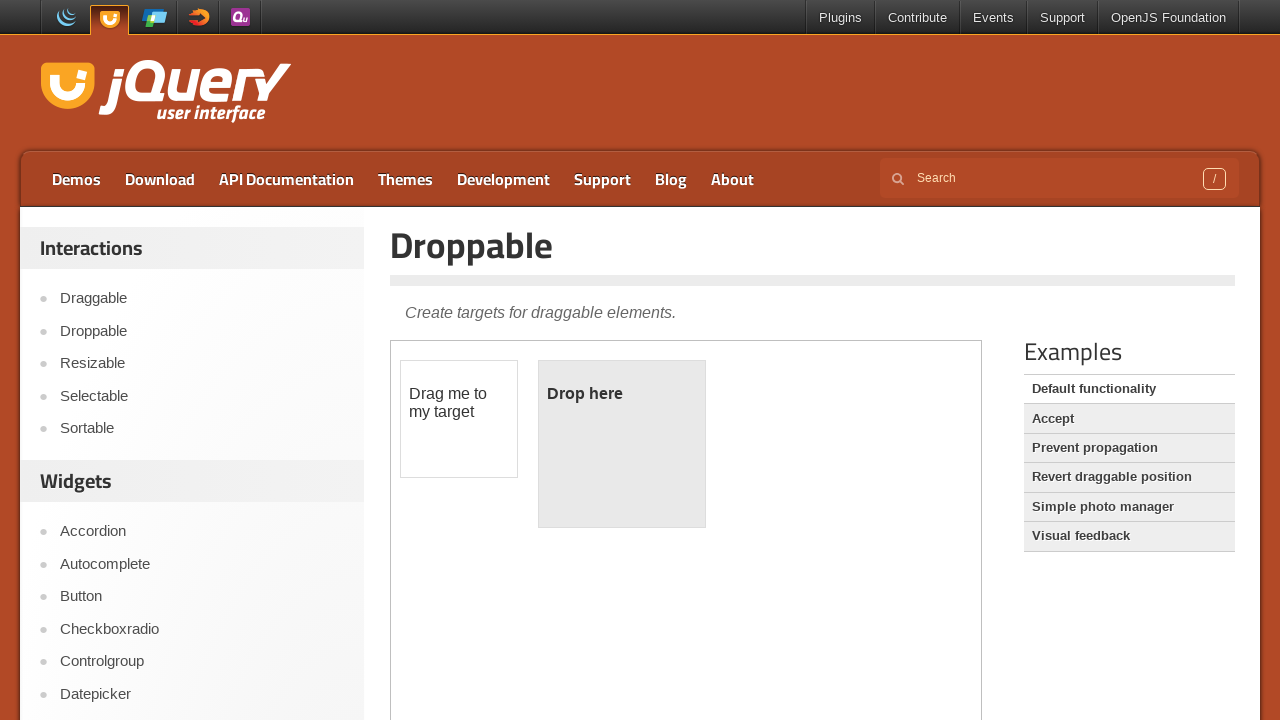

Dragged the draggable element onto the droppable target area at (622, 444)
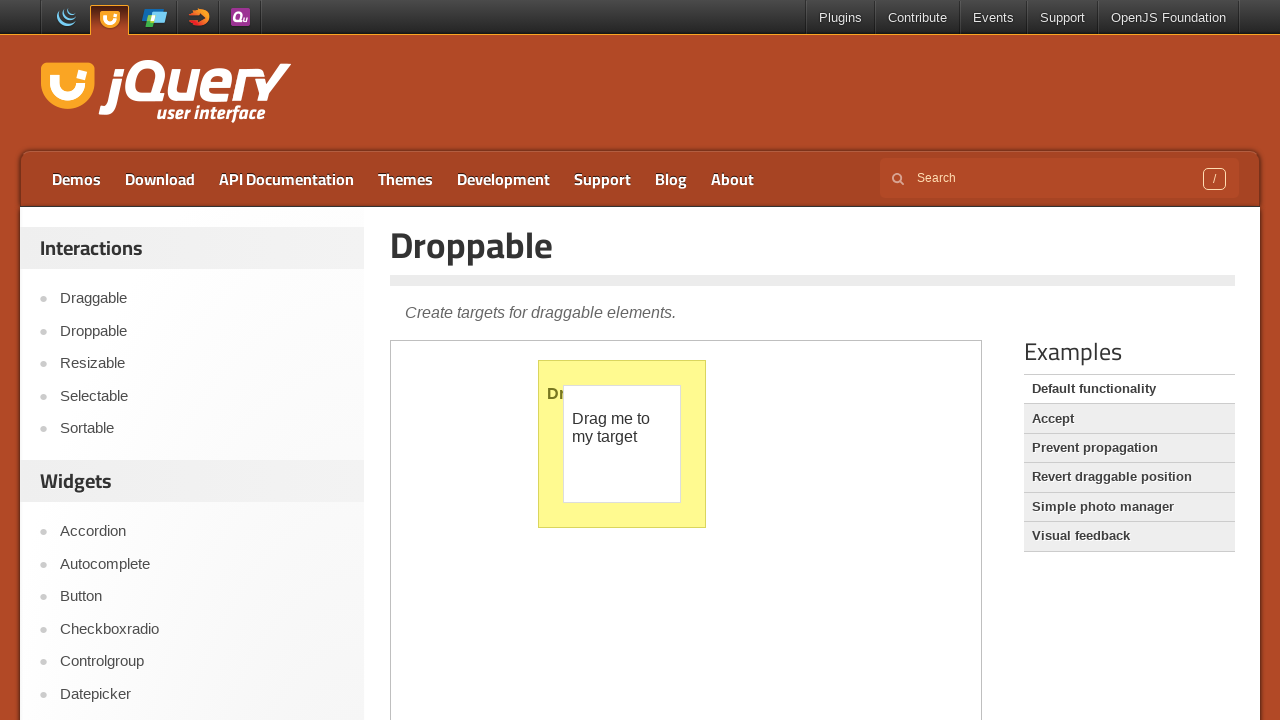

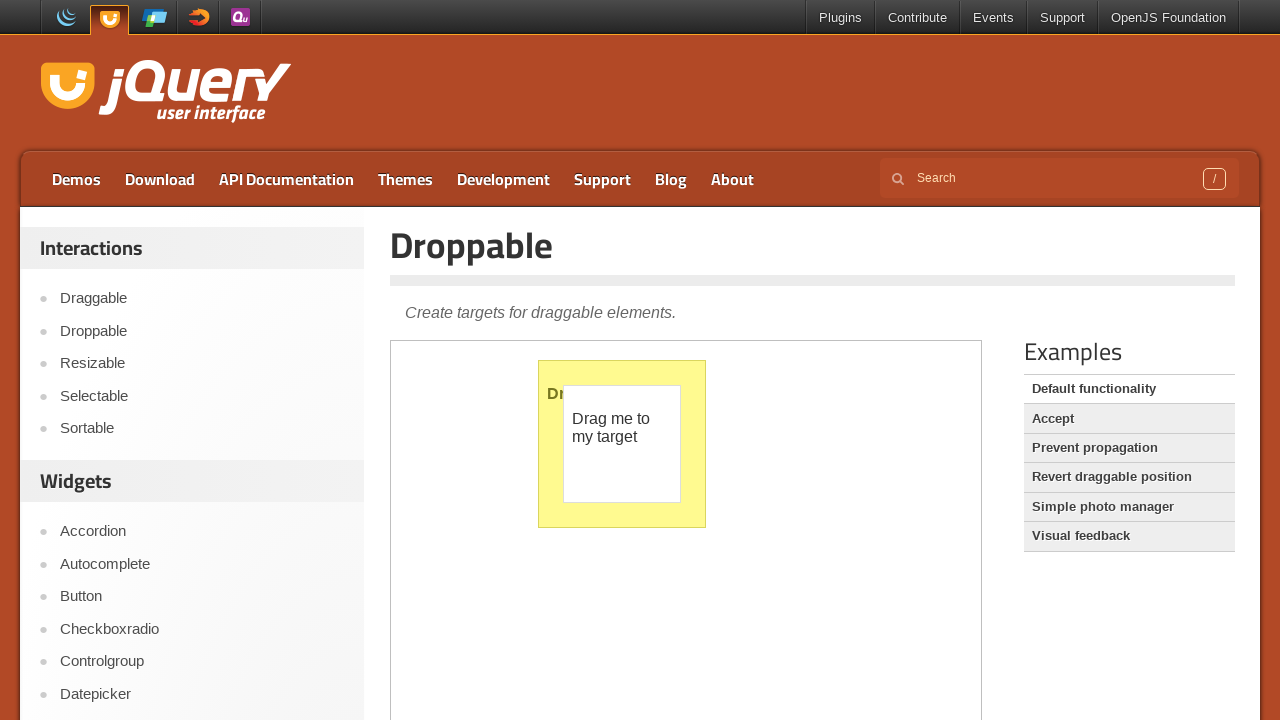